Tests a web form by entering text into an input field using tab keys to navigate between fields

Starting URL: https://www.selenium.dev/selenium/web/web-form.html

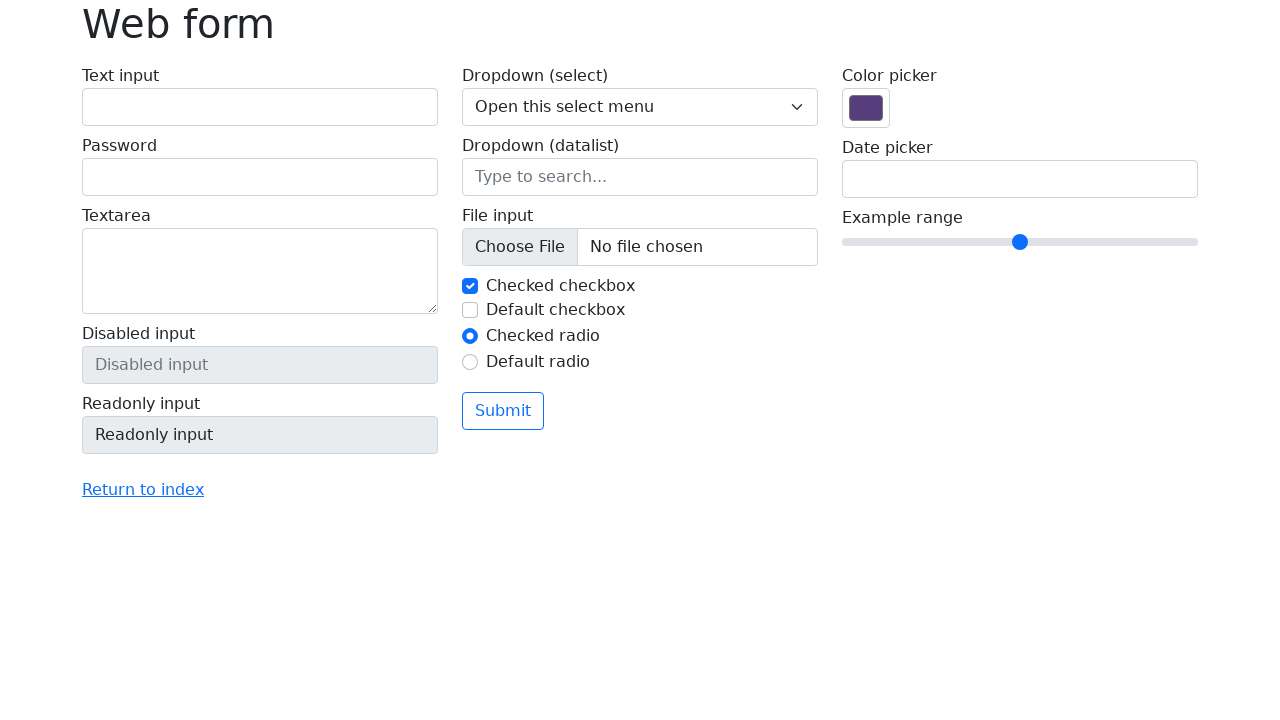

Navigated to Selenium web form test page
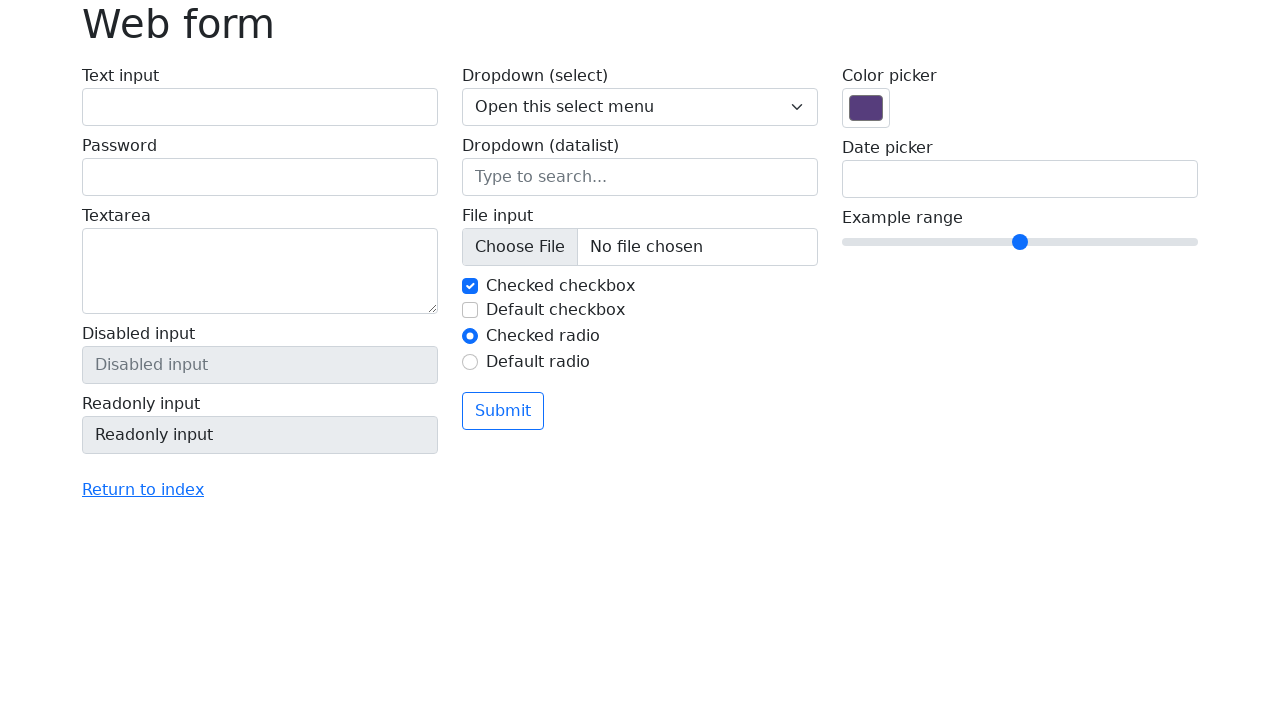

Filled text input field with 'my' on #my-text-id
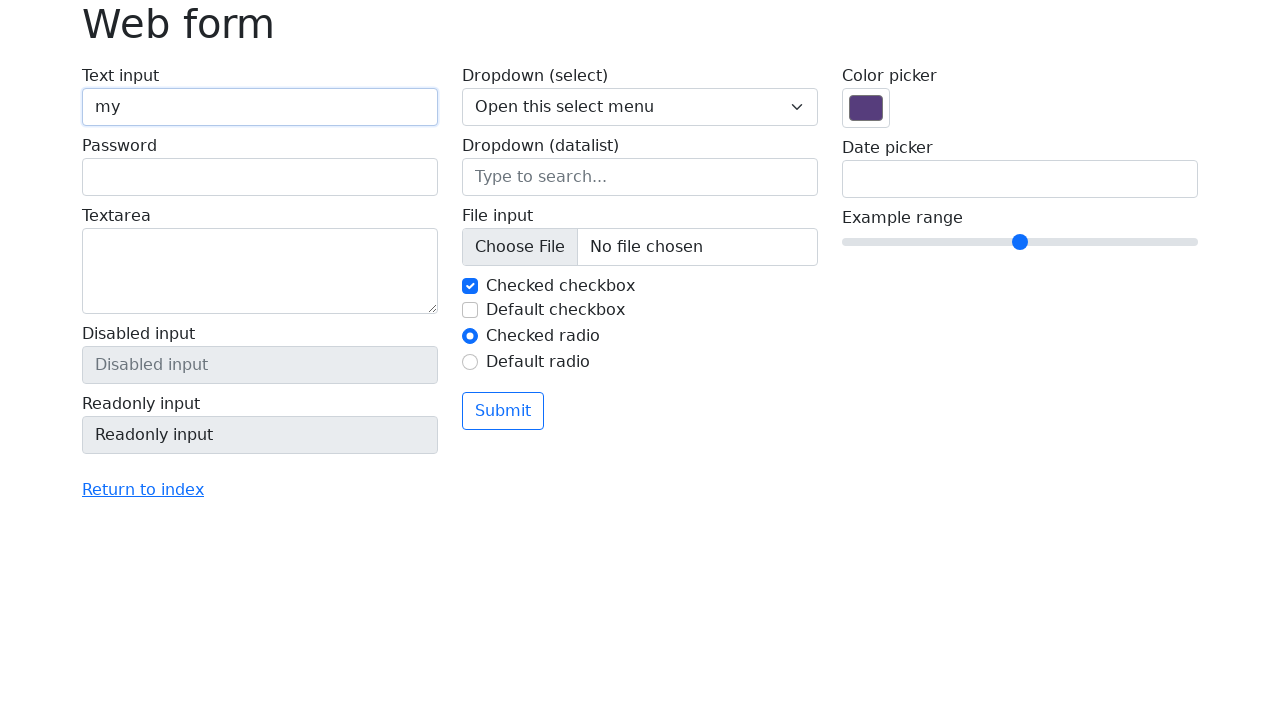

Pressed Tab key to navigate to next field
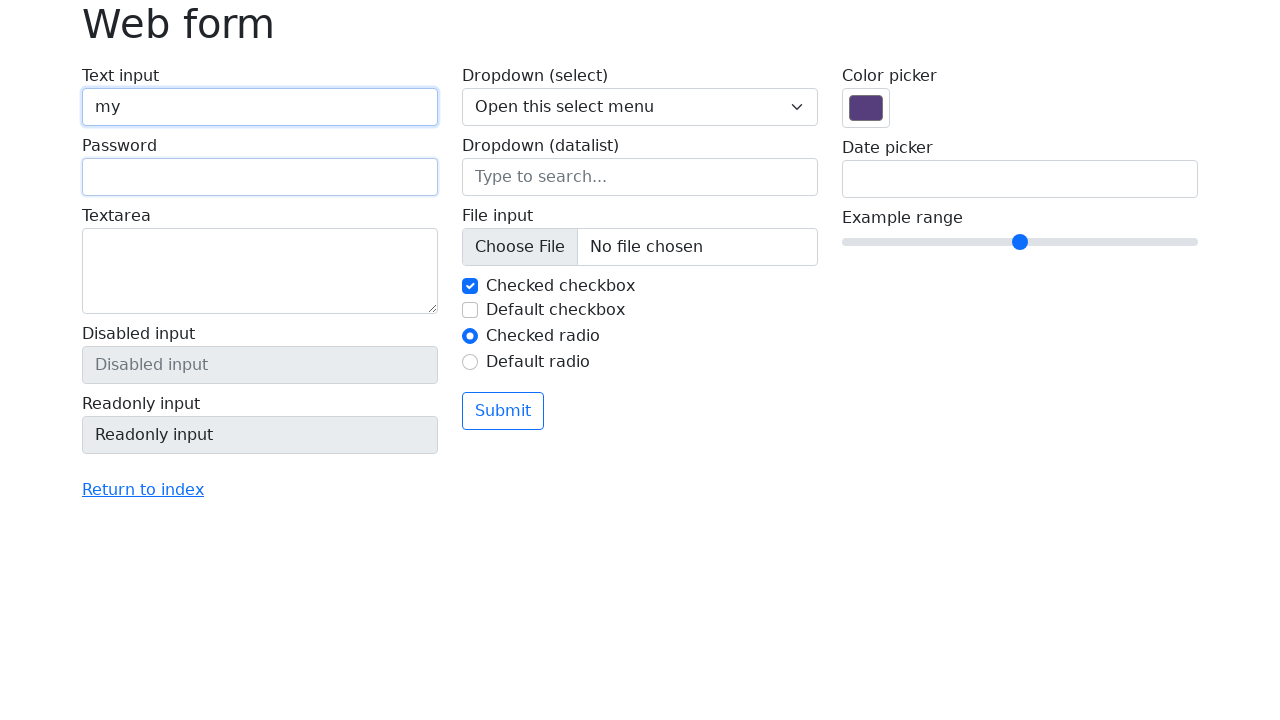

Typed 'first' into the current field
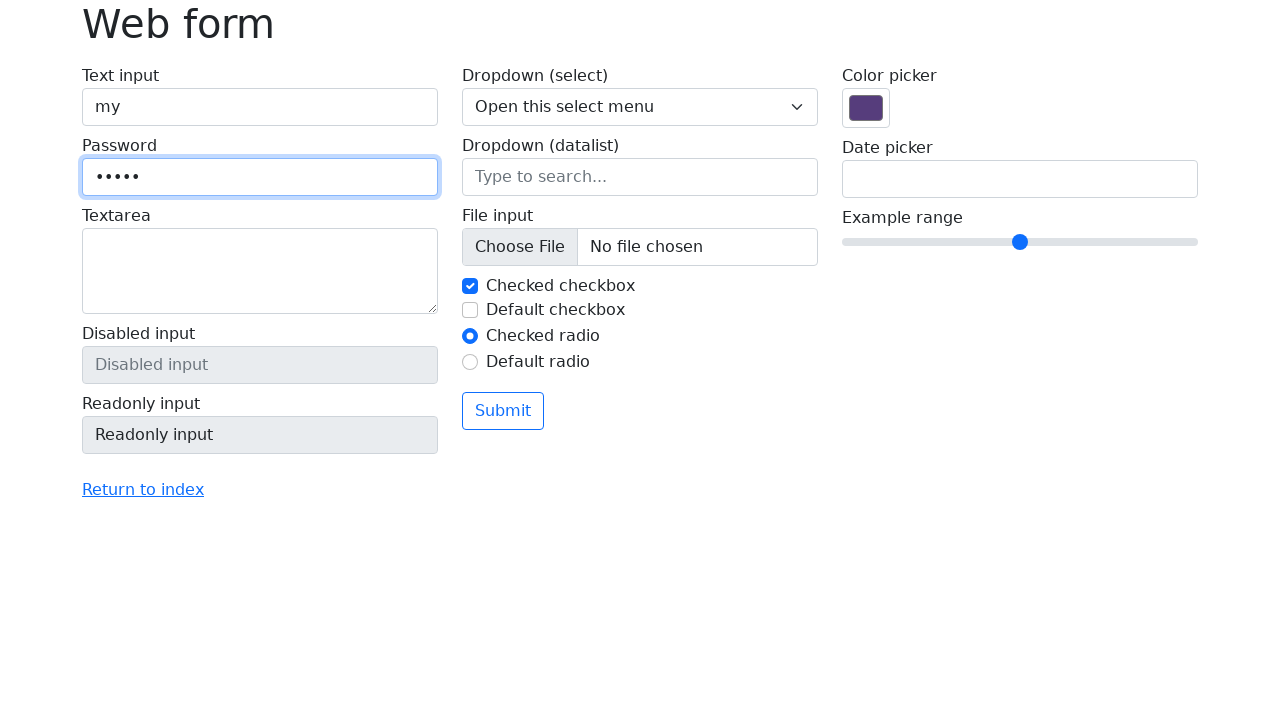

Pressed Tab key to navigate to next field
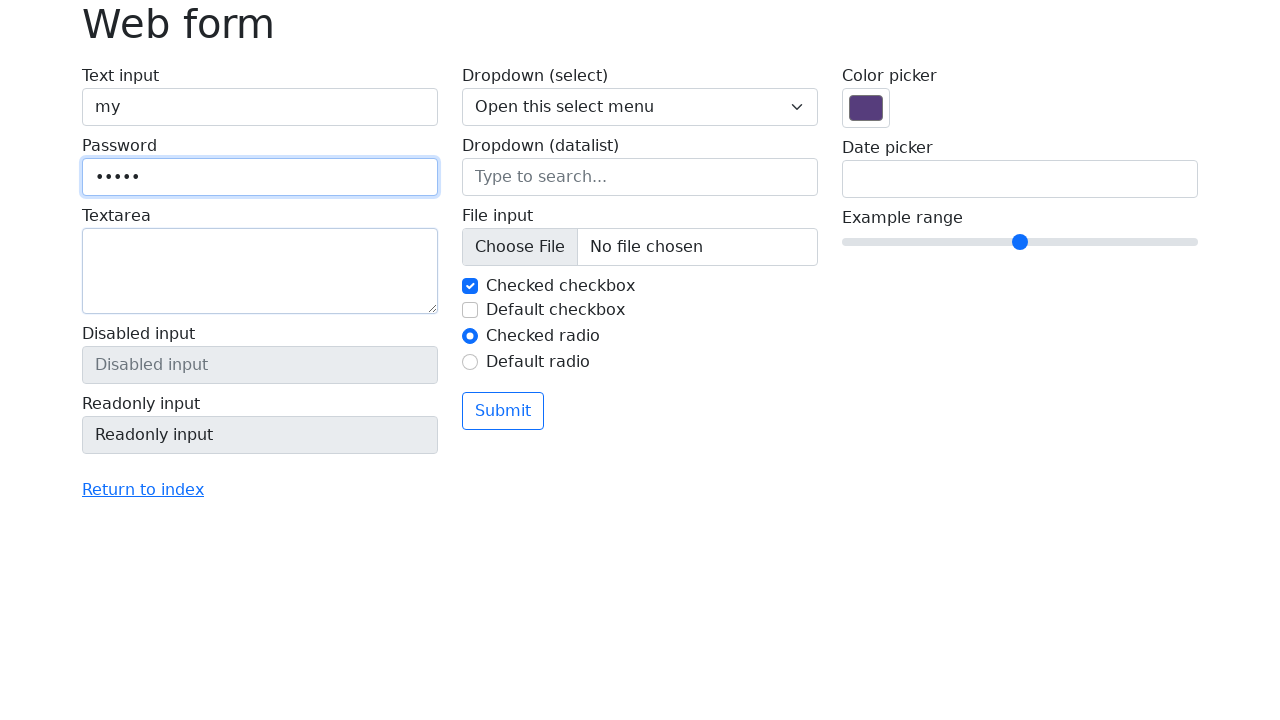

Typed 'text' into the current field
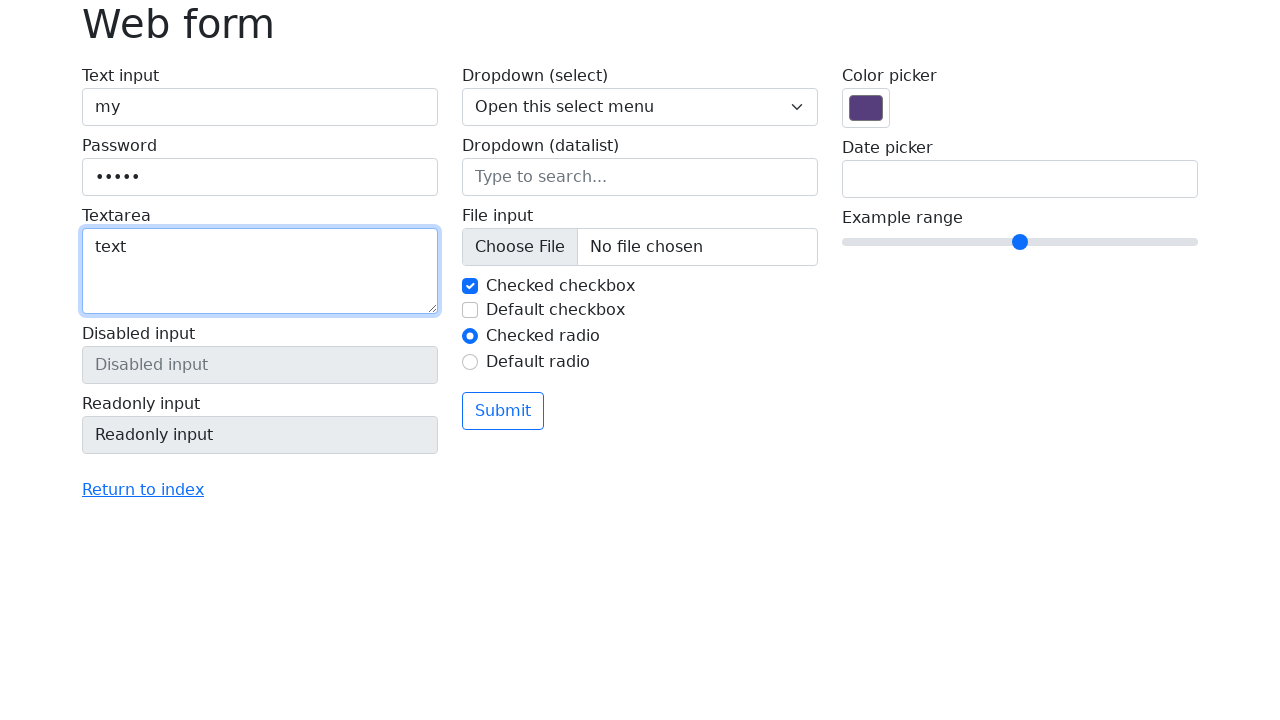

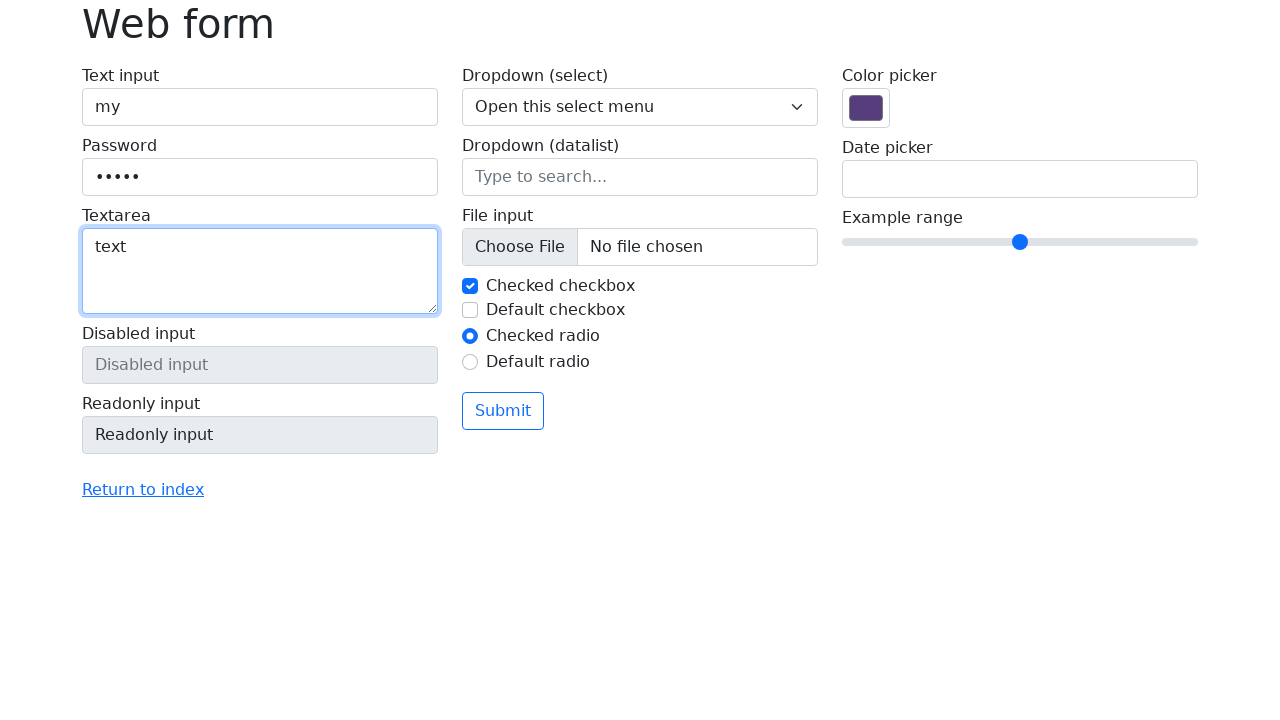